Tests the Python.org search functionality by searching for "pycon" and verifying results are found

Starting URL: http://www.python.org

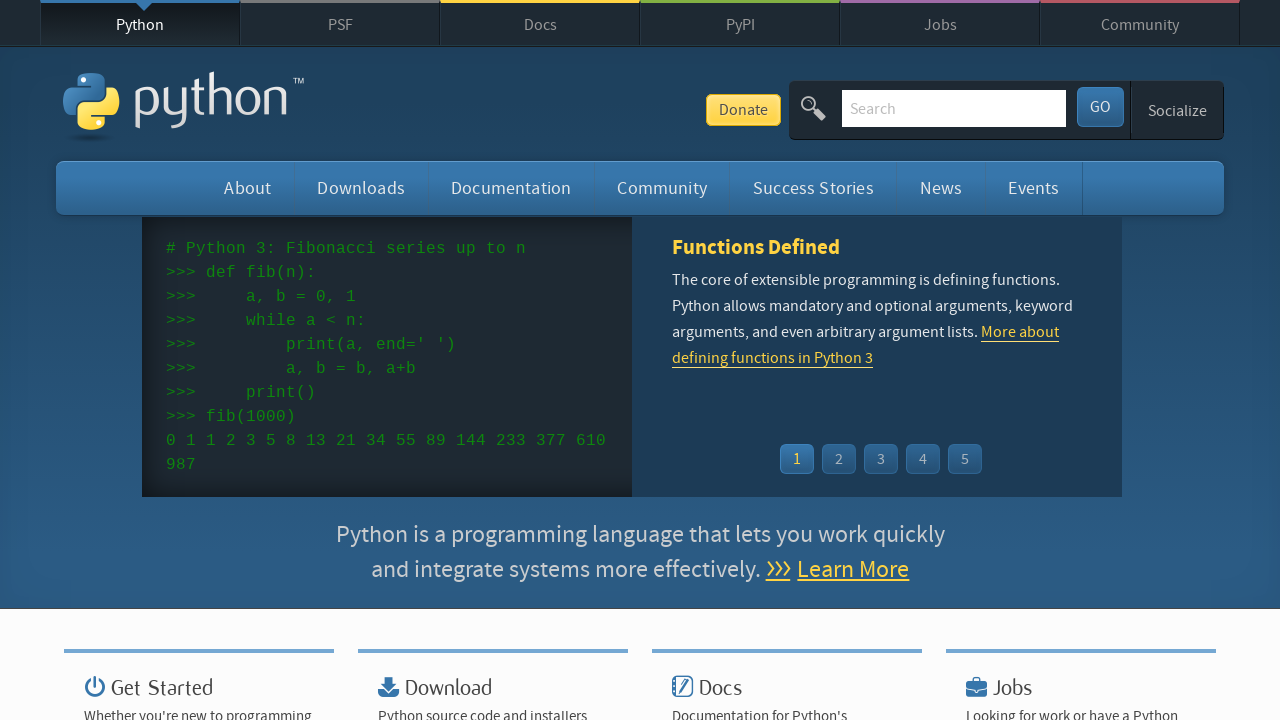

Located search input field
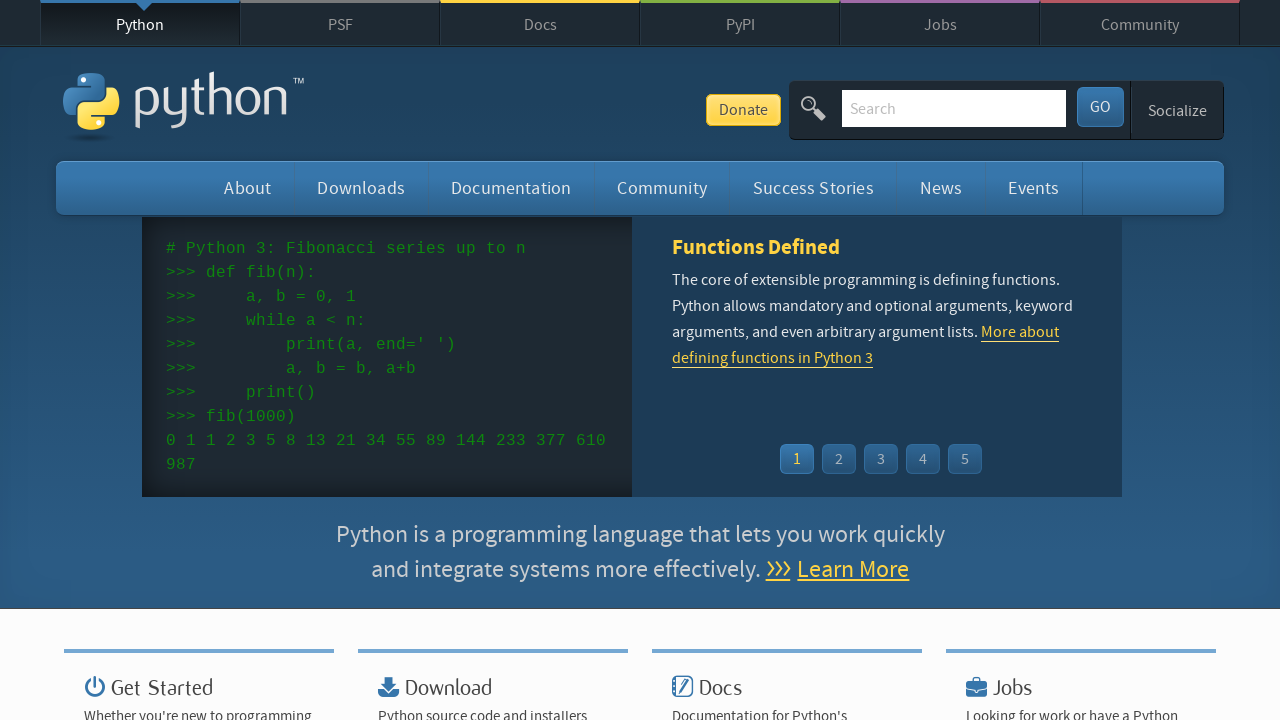

Cleared search input field on input[name='q']
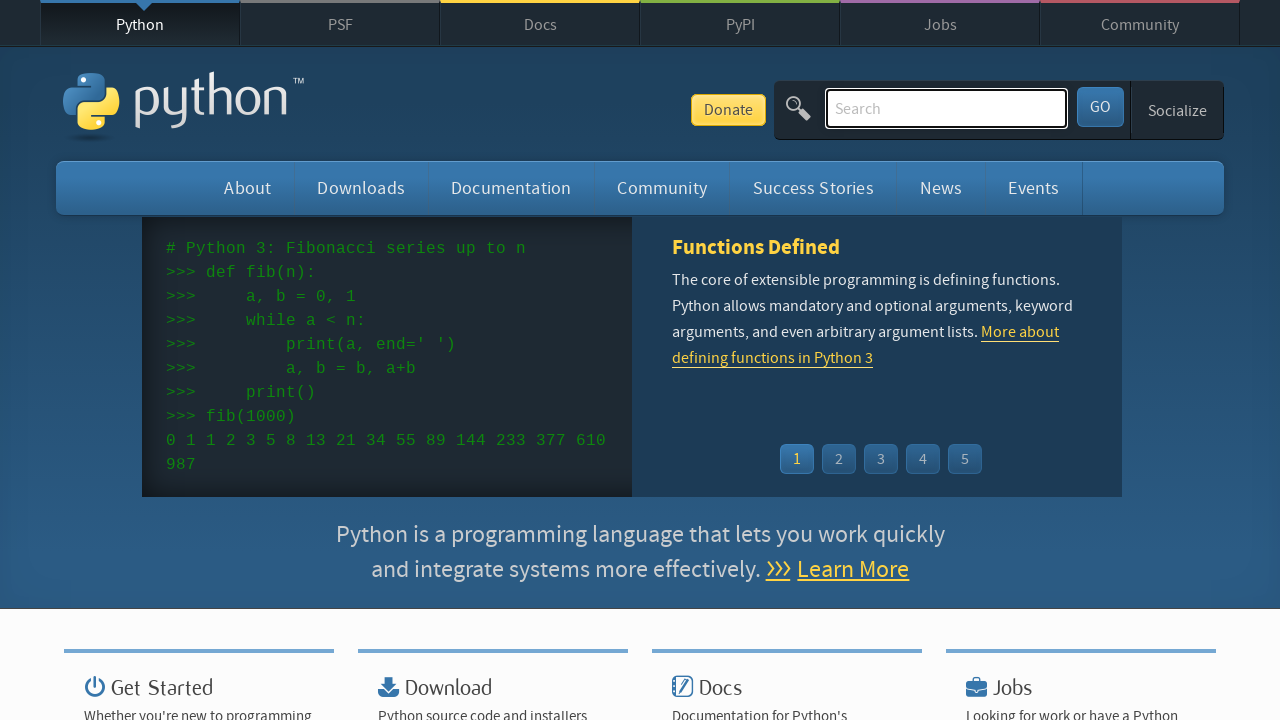

Filled search field with 'pycon' on input[name='q']
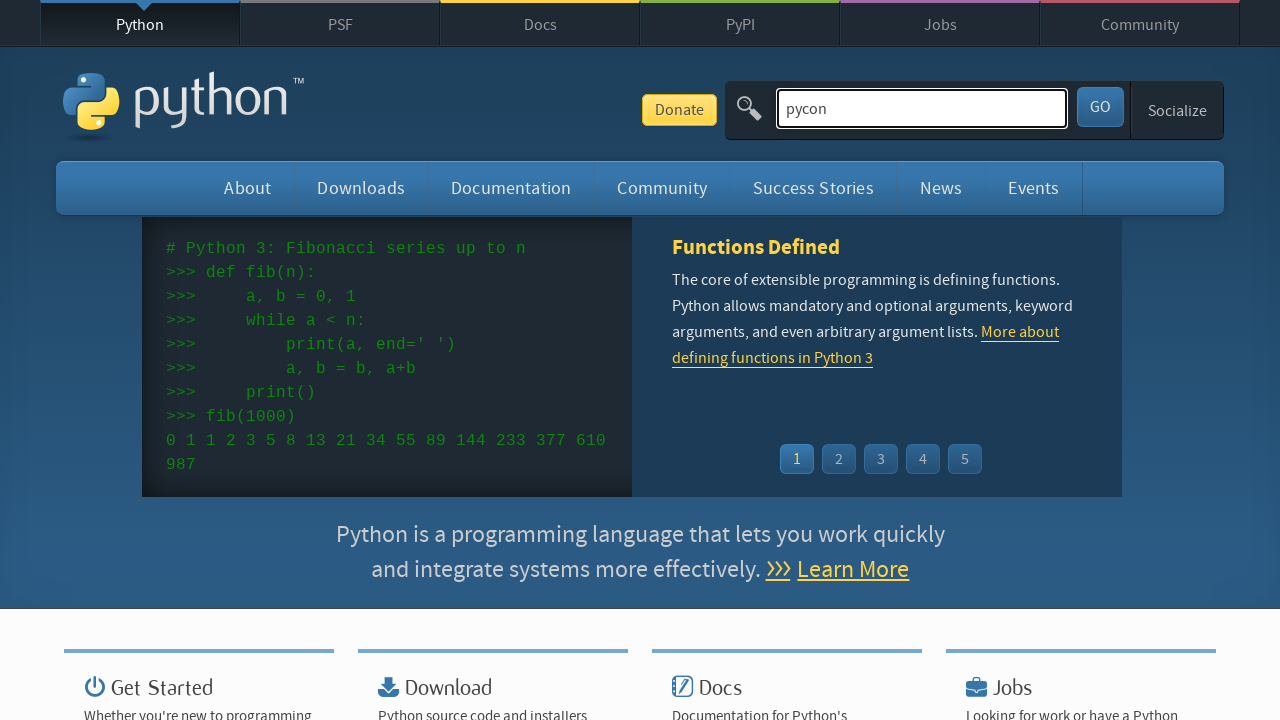

Pressed Enter to submit search on input[name='q']
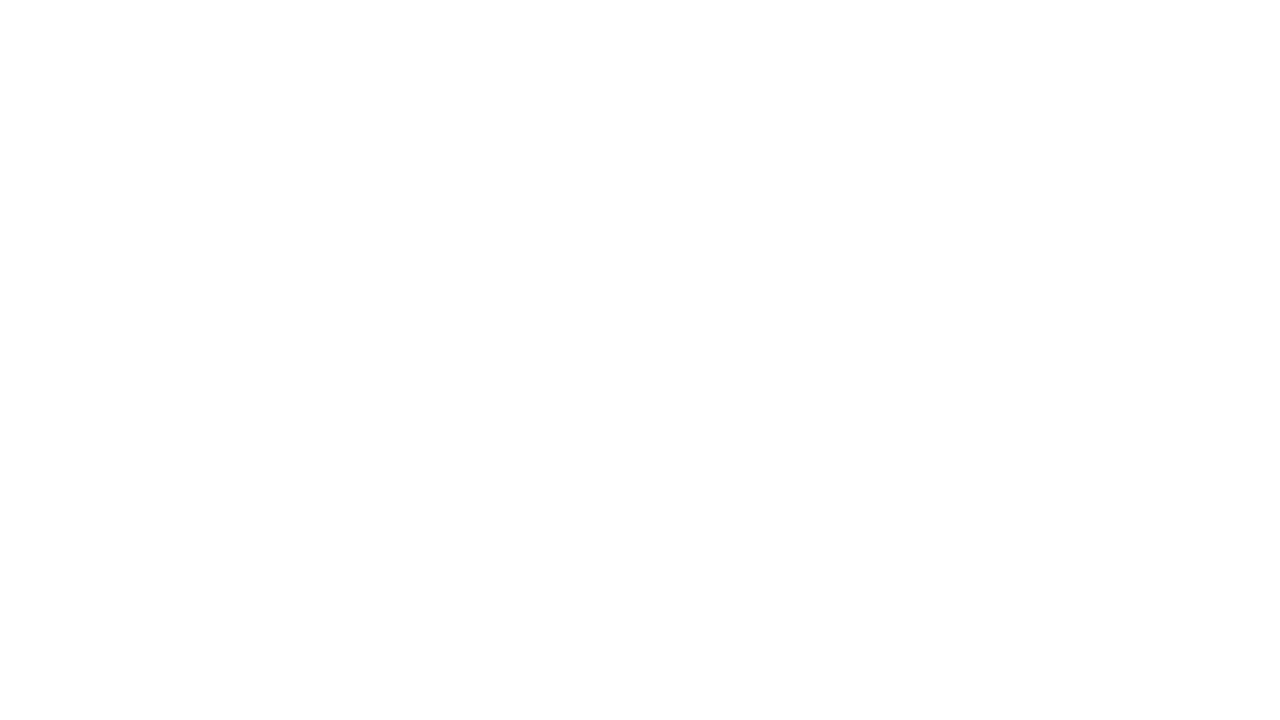

Search results loaded (networkidle state reached)
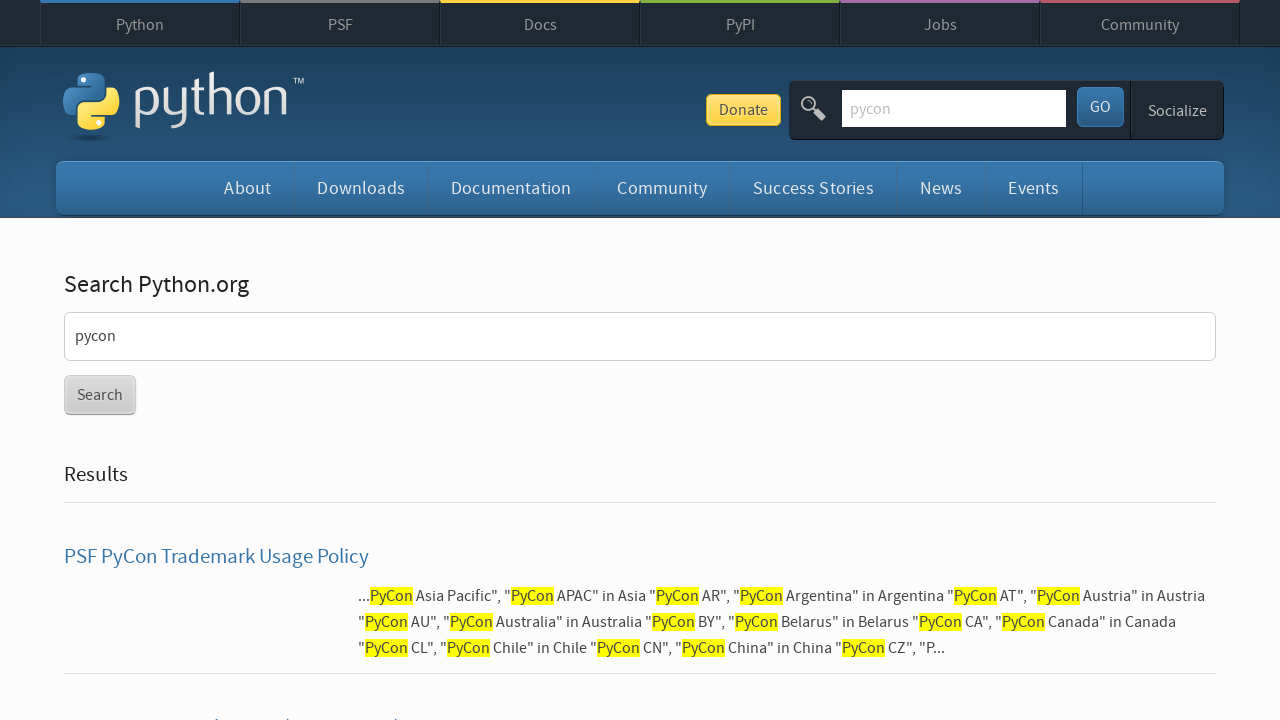

Verified that search results were found for 'pycon'
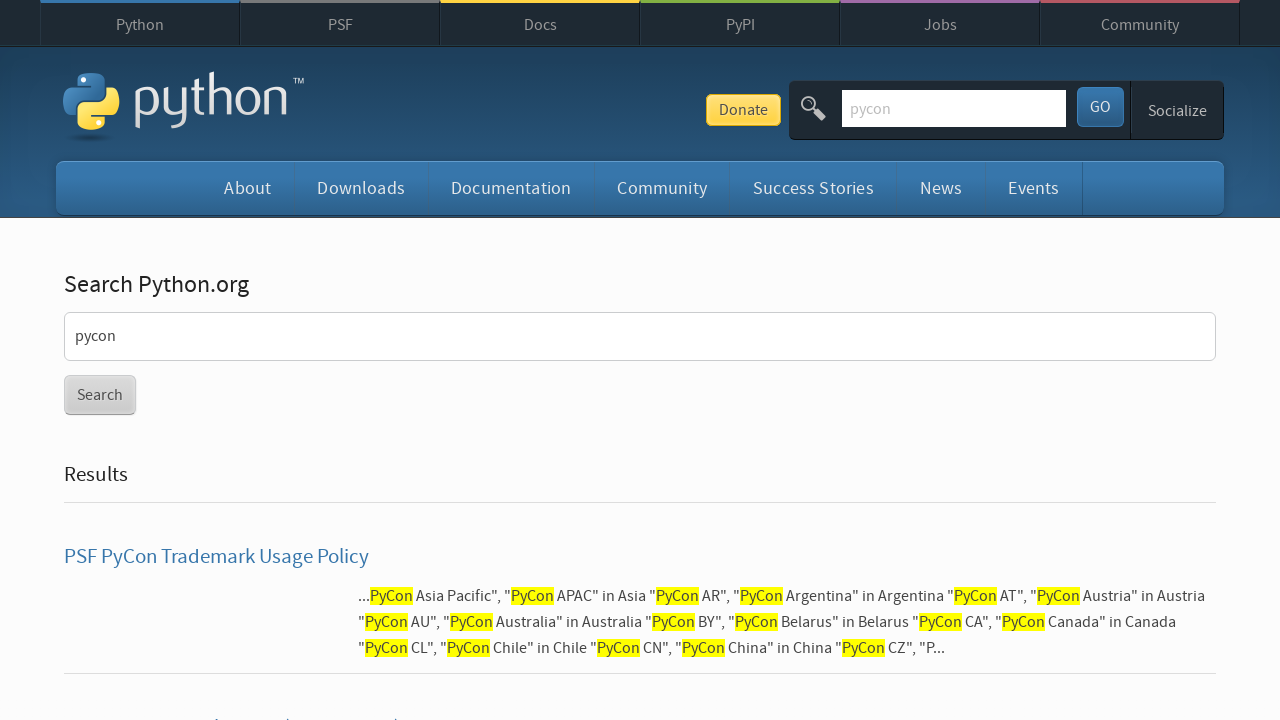

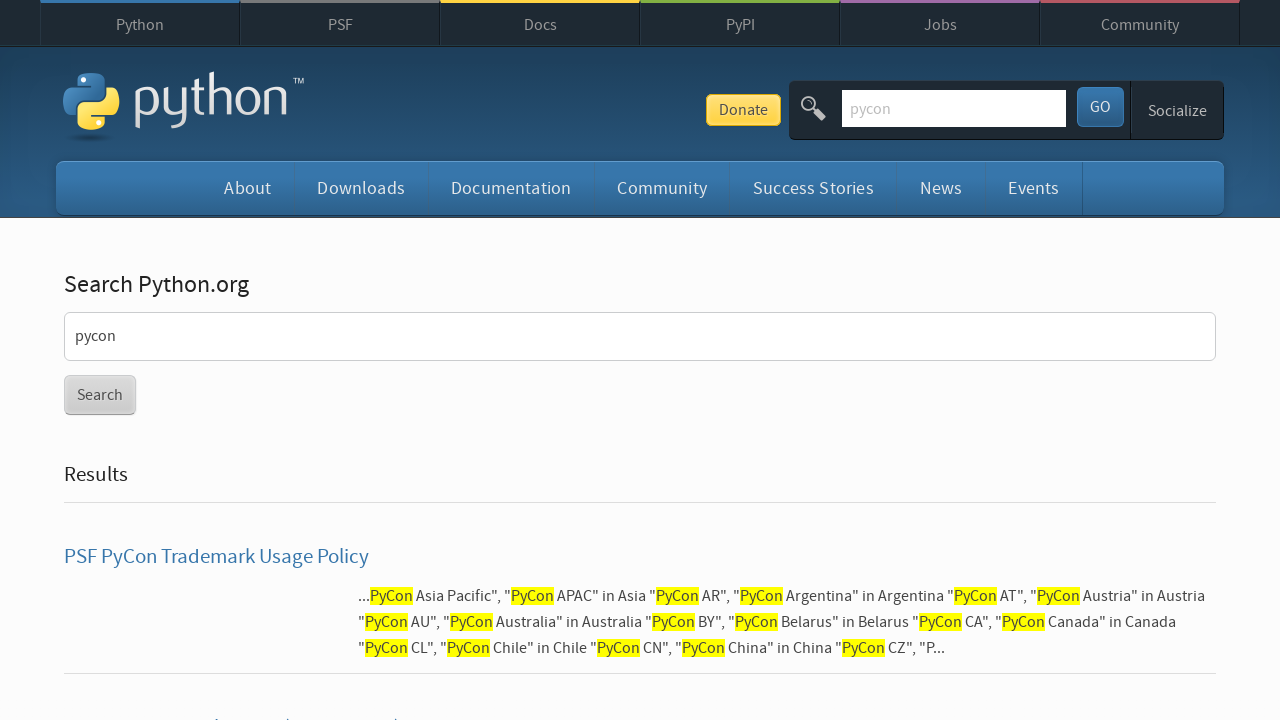